Tests a sample todo application by marking two items as done, adding a new todo item, and verifying it was added to the list.

Starting URL: https://lambdatest.github.io/sample-todo-app/

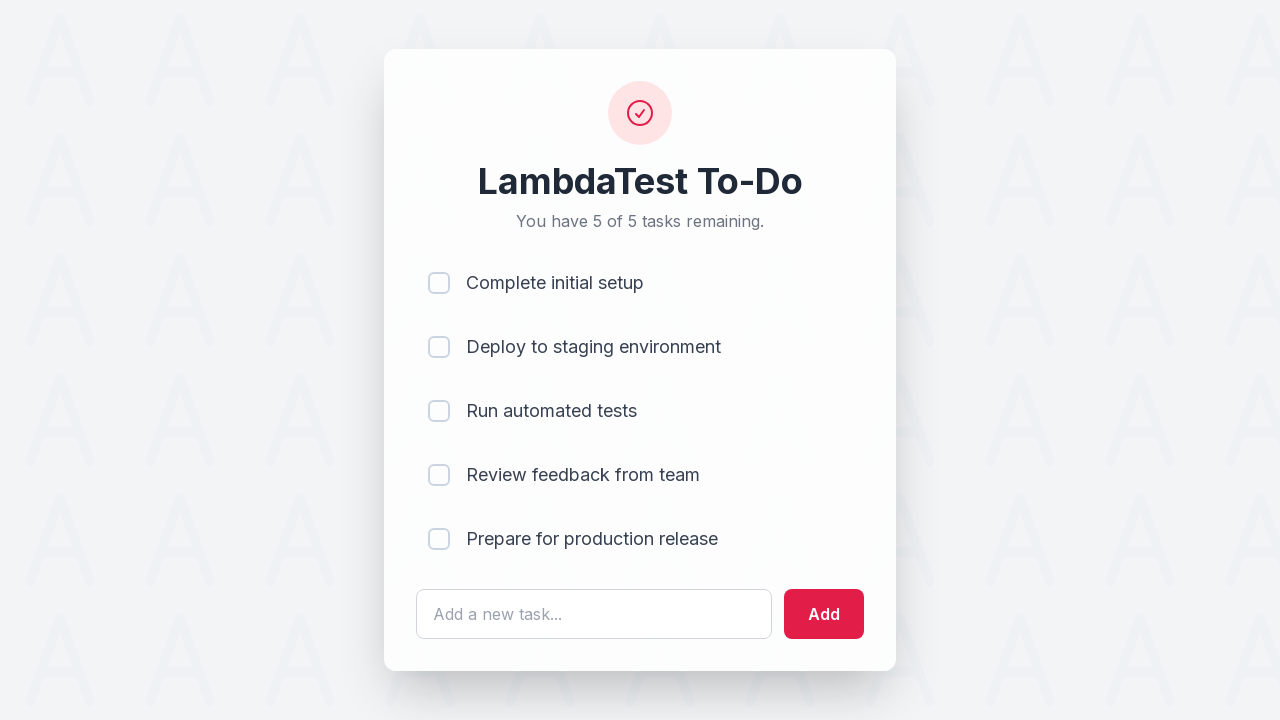

Marked first todo item as done at (439, 283) on input[name='li1']
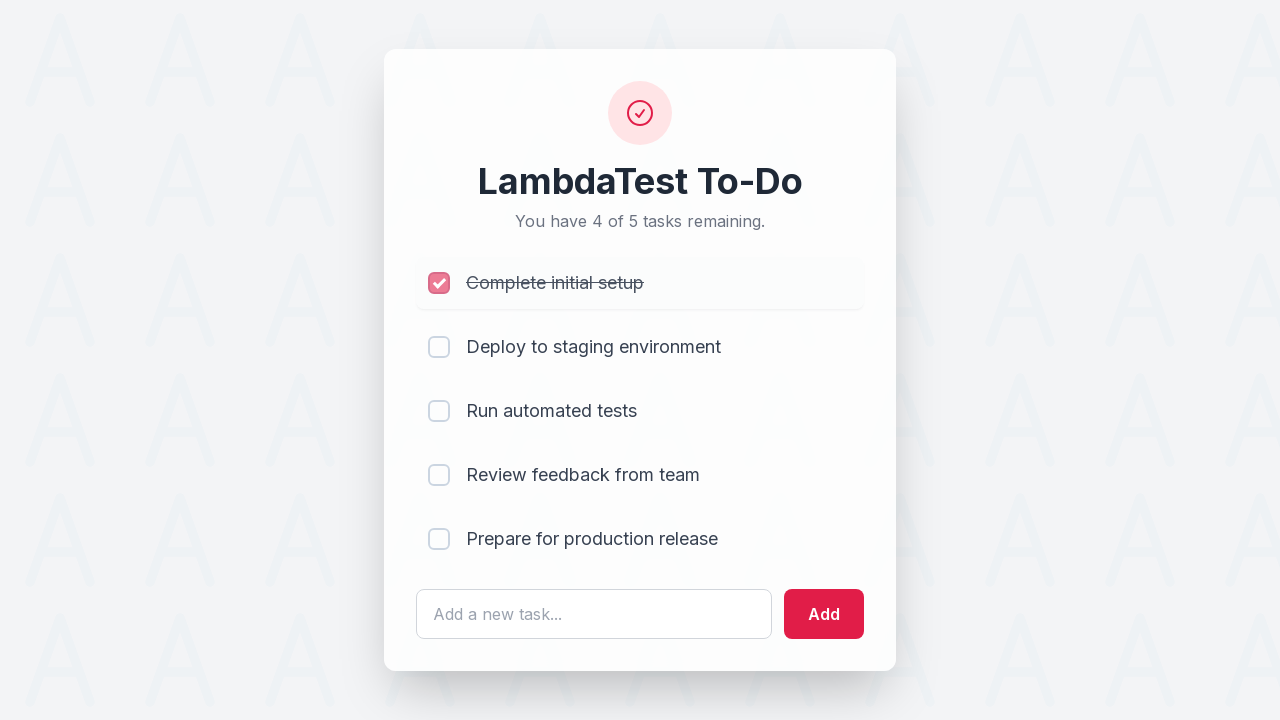

Marked second todo item as done at (439, 347) on input[name='li2']
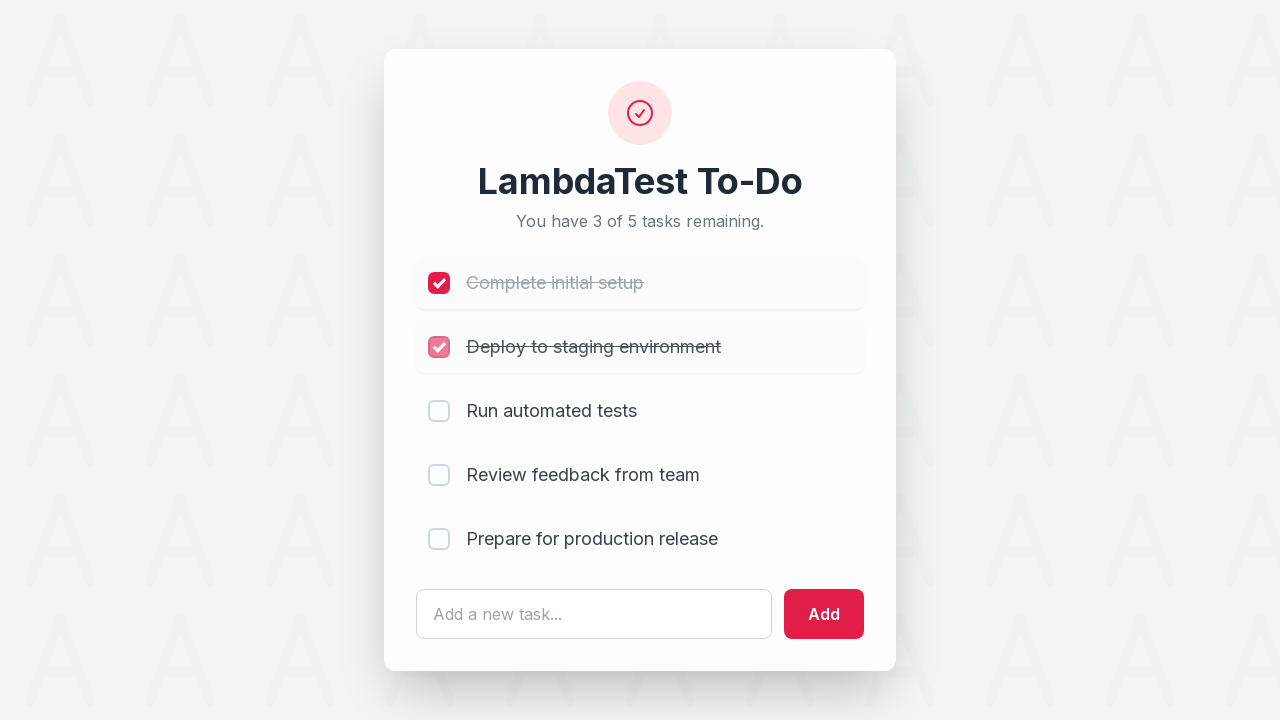

Filled new todo item text field with 'Yey, Let's add it to list' on #sampletodotext
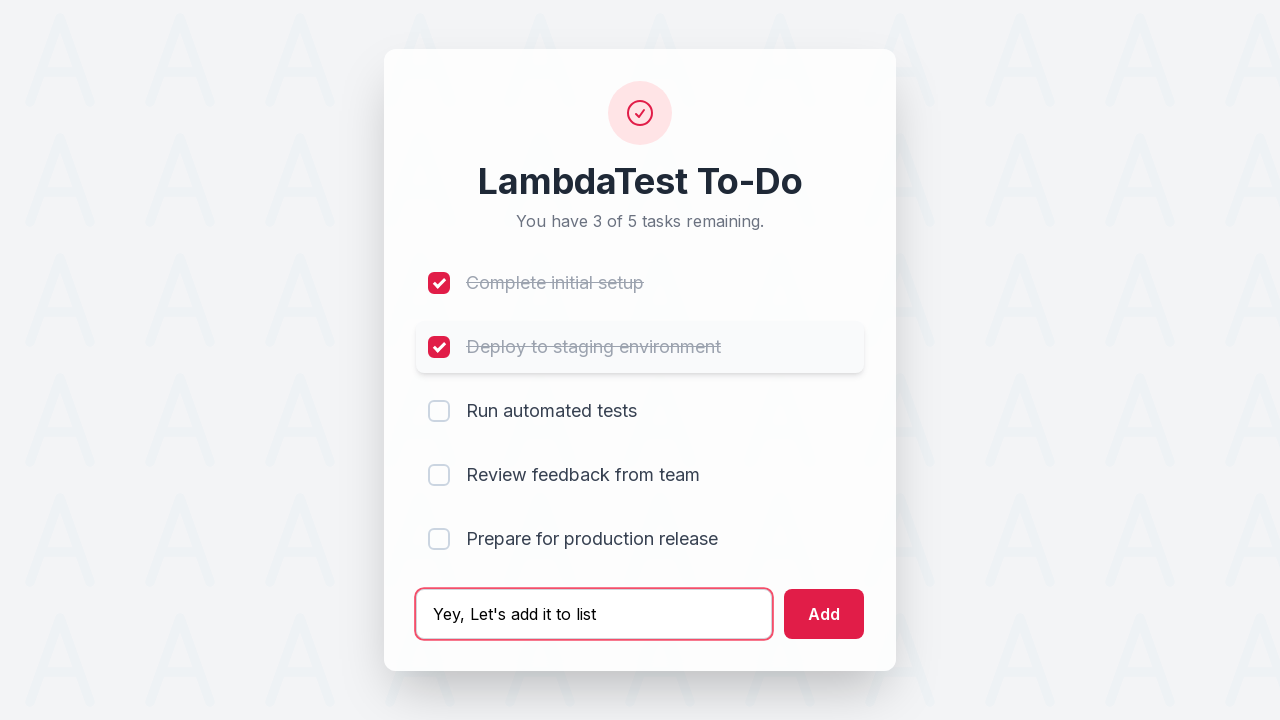

Clicked add button to add new todo item at (824, 614) on #addbutton
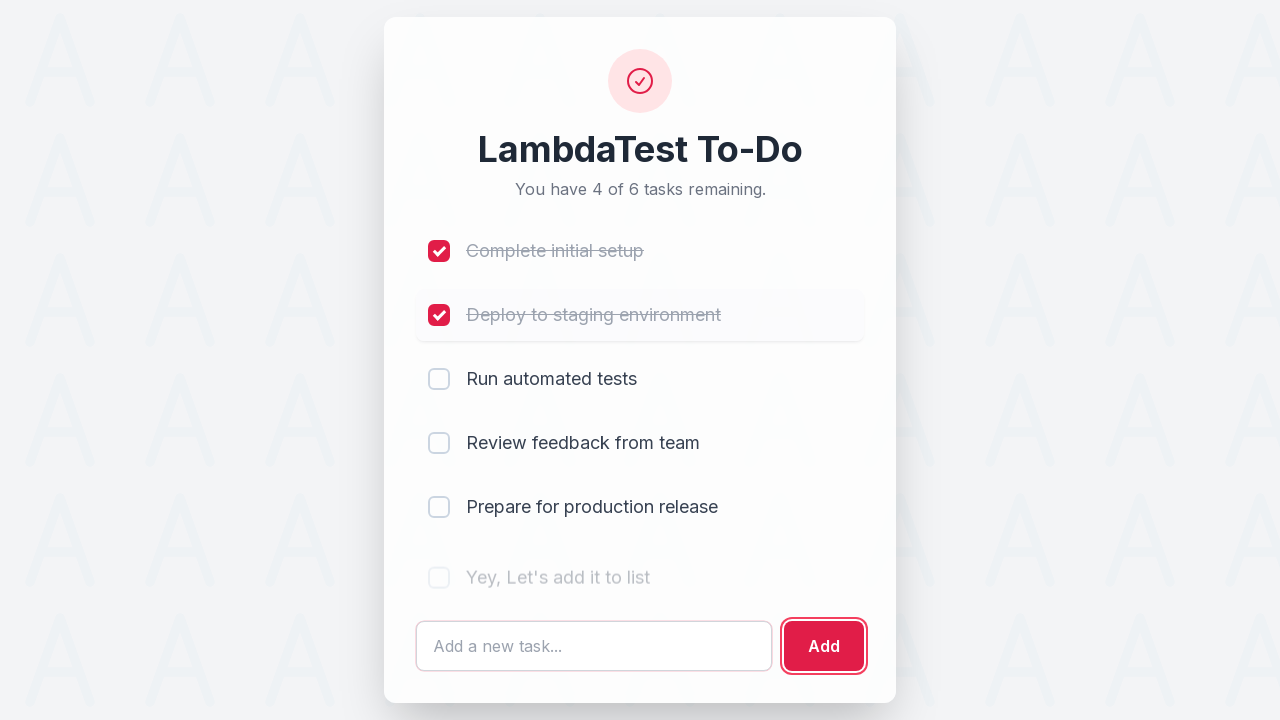

New todo item appeared in the list
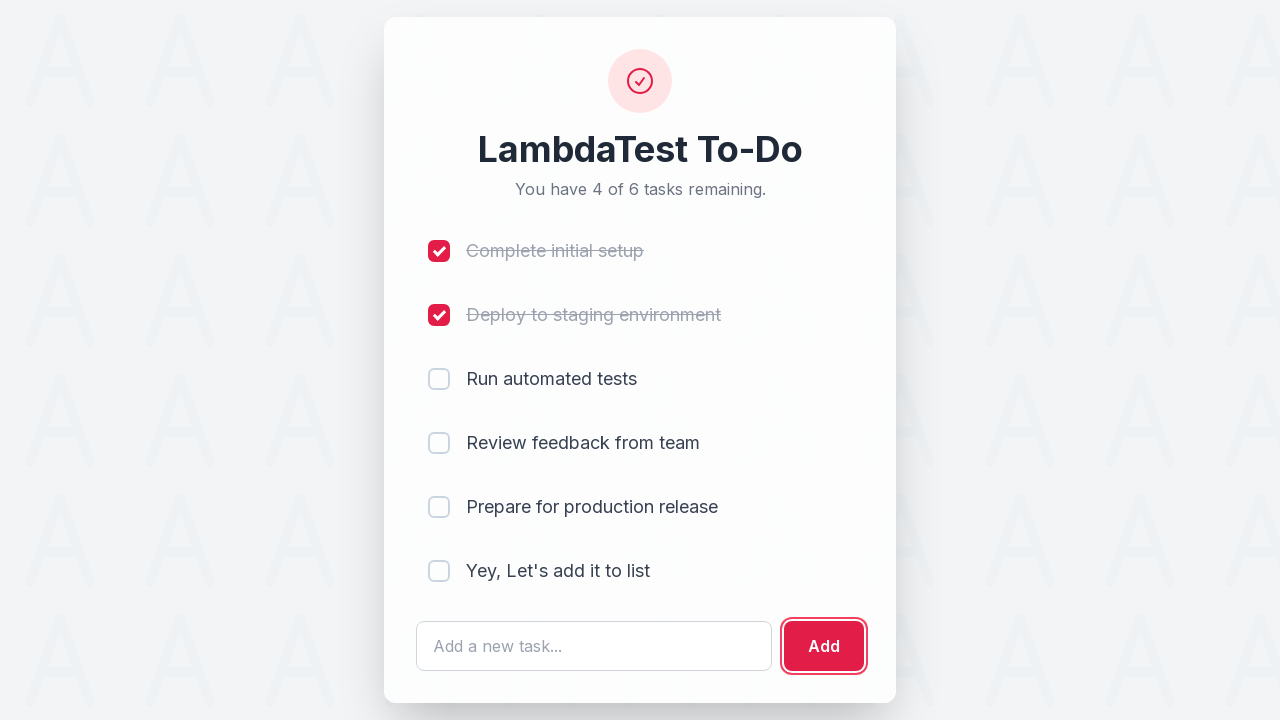

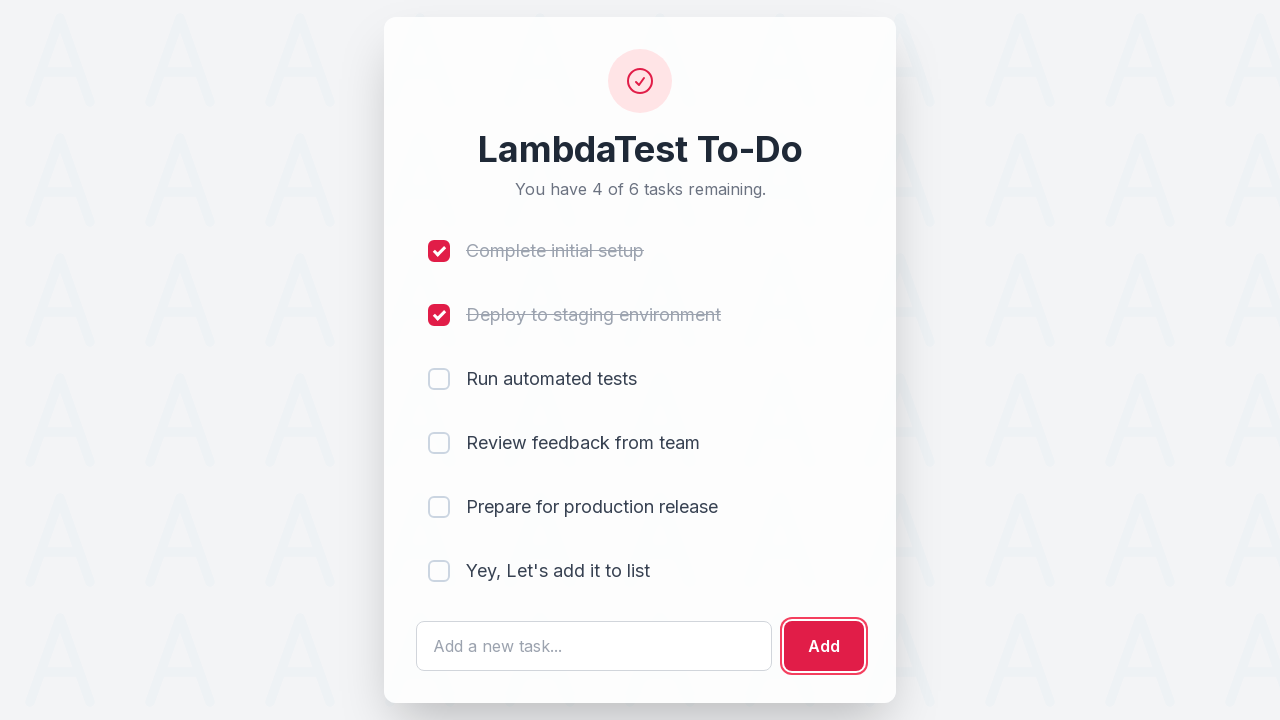